Tests a practice form by checking a checkbox, selecting radio button and dropdown options, filling a password field, submitting the form, then navigating to shop and adding a product to cart.

Starting URL: https://rahulshettyacademy.com/angularpractice/

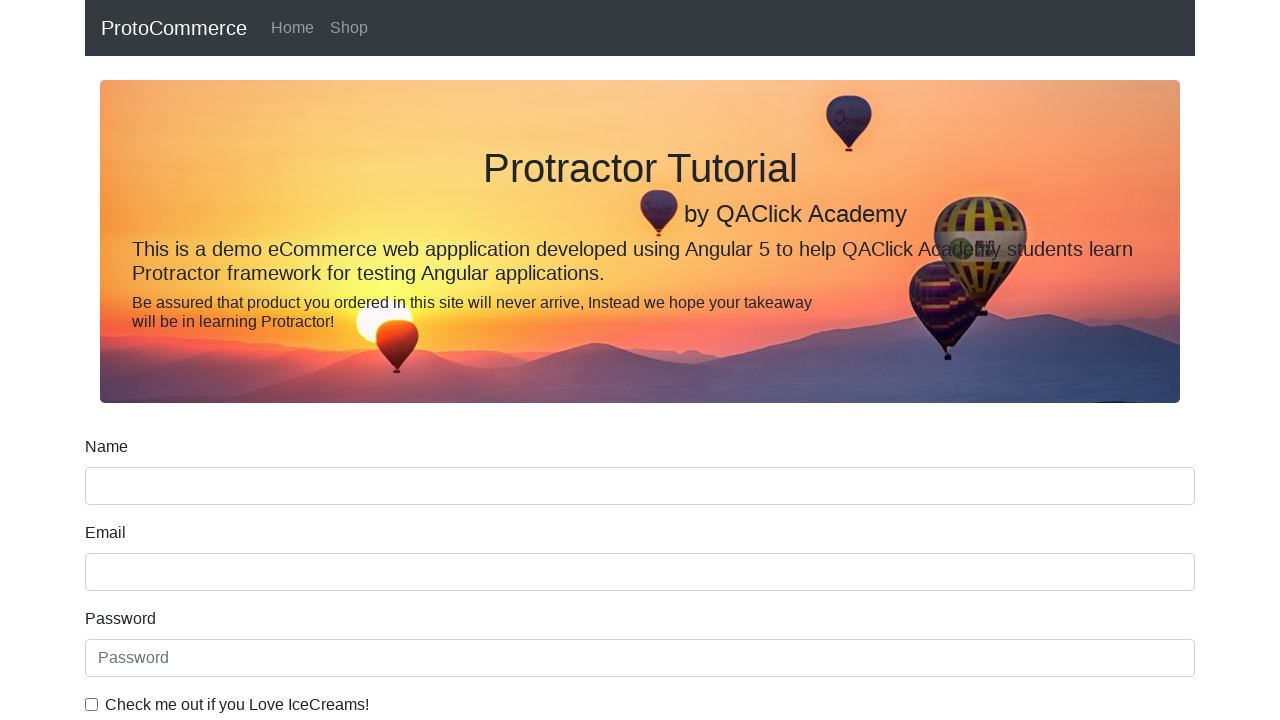

Checked 'Love IceCreams' checkbox at (92, 704) on internal:label="Check me out if you Love IceCreams!"i
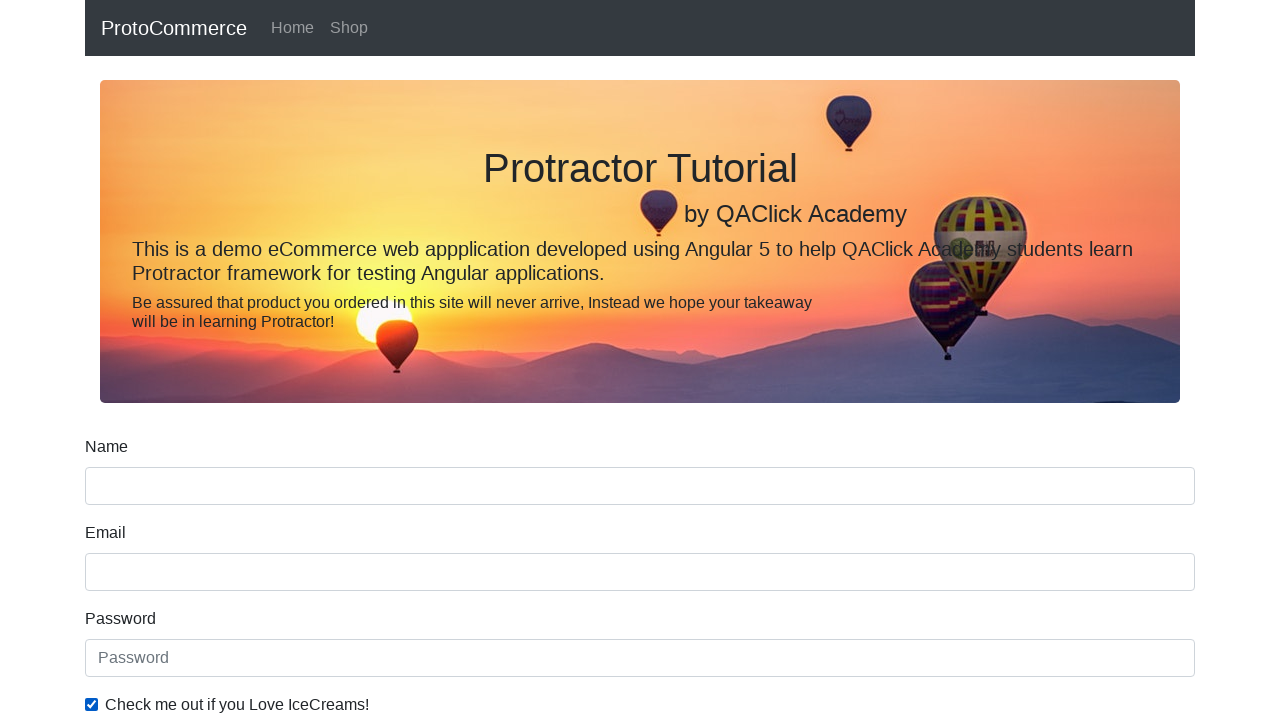

Selected 'Employed' radio button at (326, 360) on internal:label="Employed"i
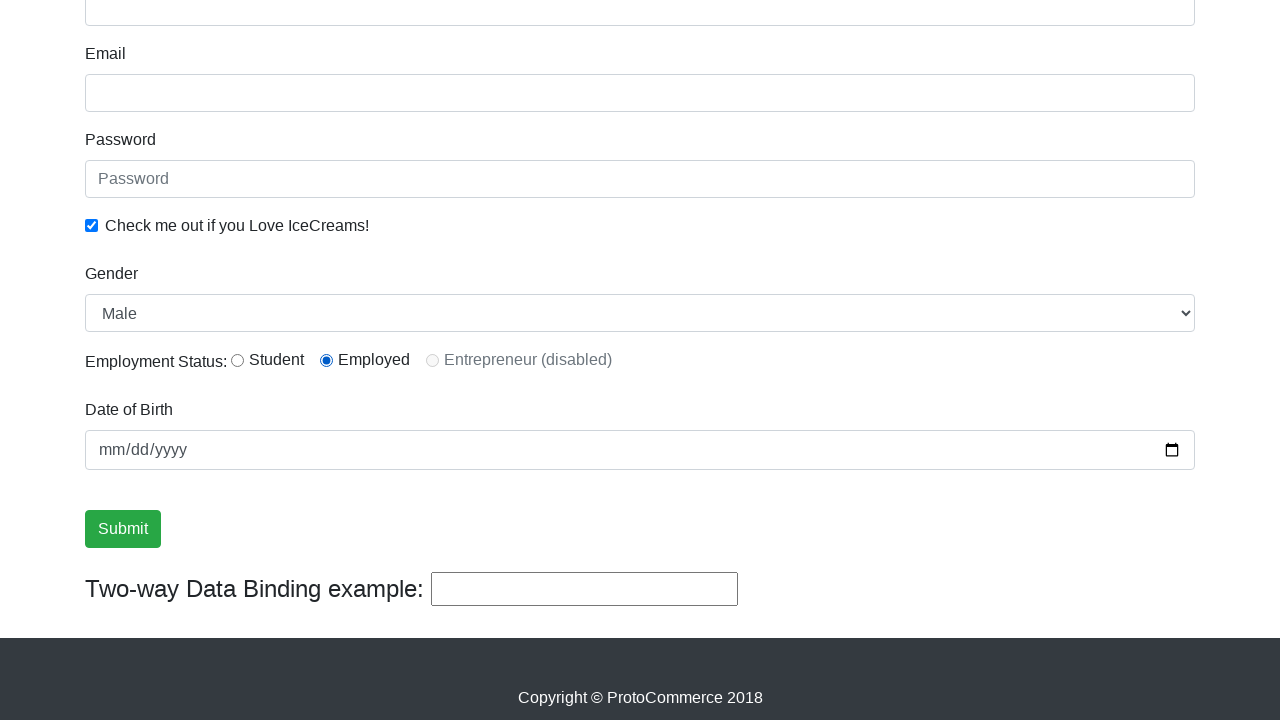

Selected 'Female' from Gender dropdown on internal:label="Gender"i
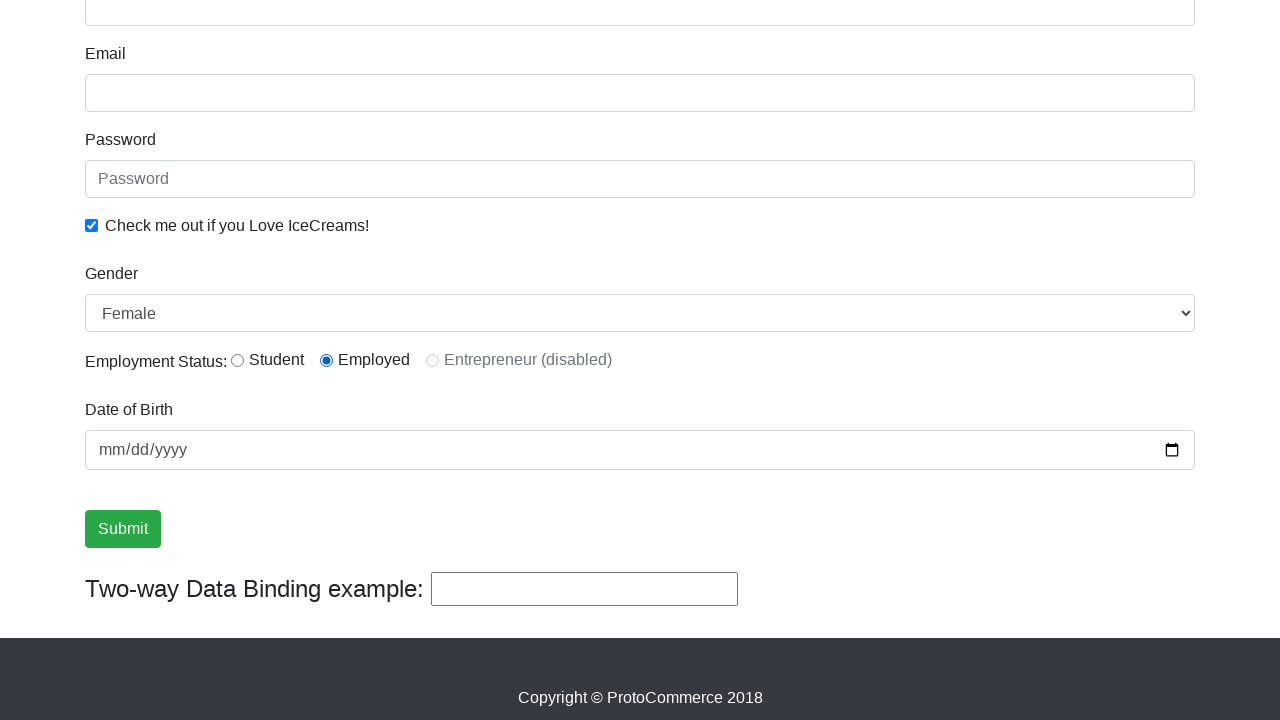

Filled password field with 'password' on internal:attr=[placeholder="Password"i]
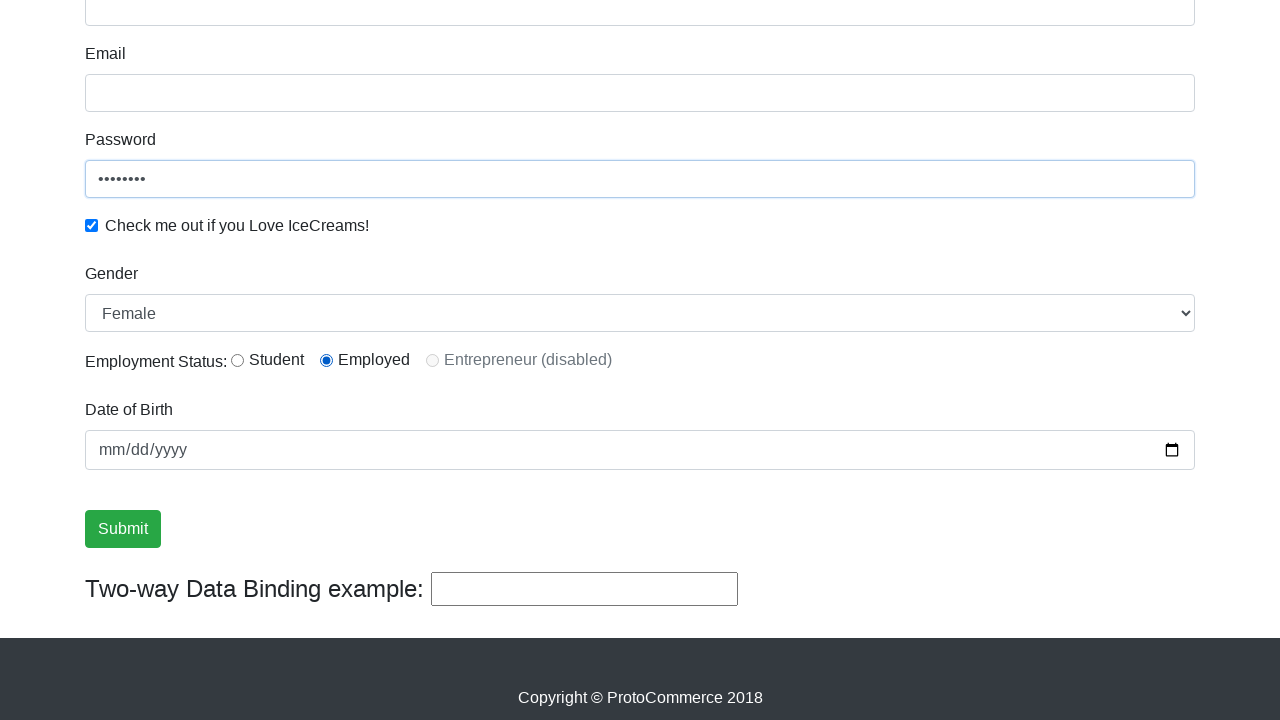

Clicked Submit button to submit the form at (123, 529) on internal:role=button[name="Submit"i]
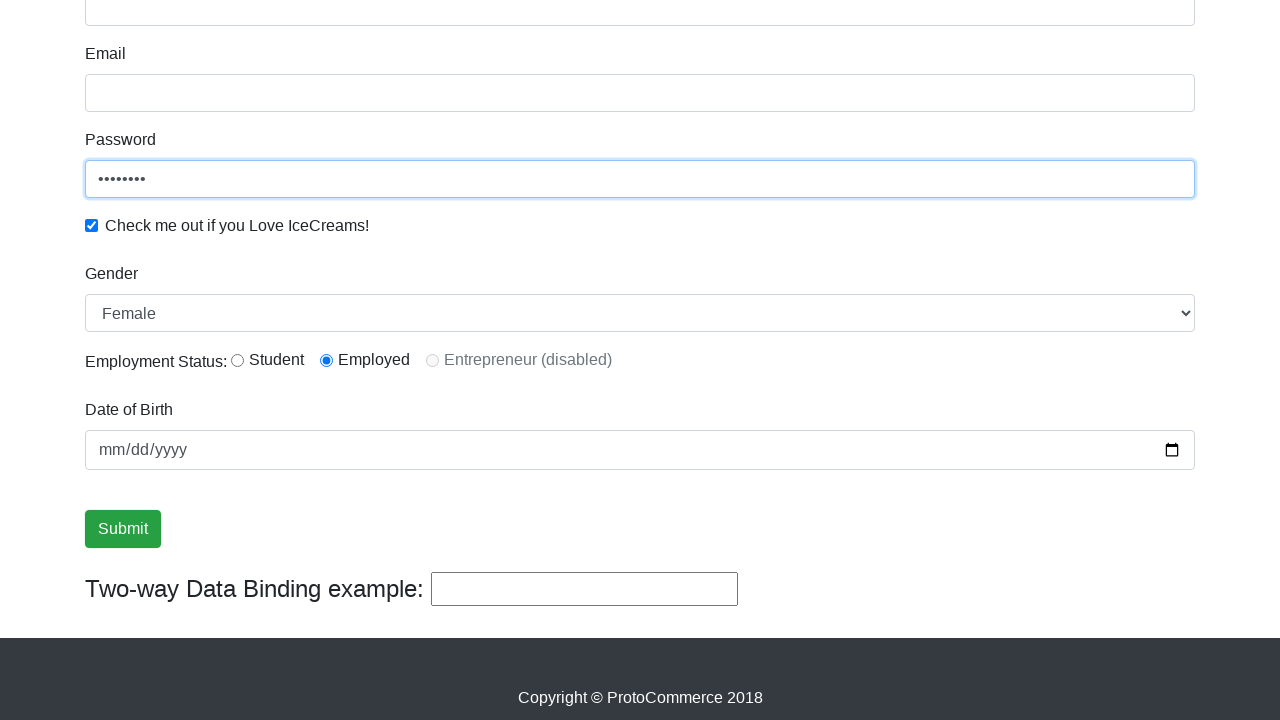

Form submission successful - success message displayed
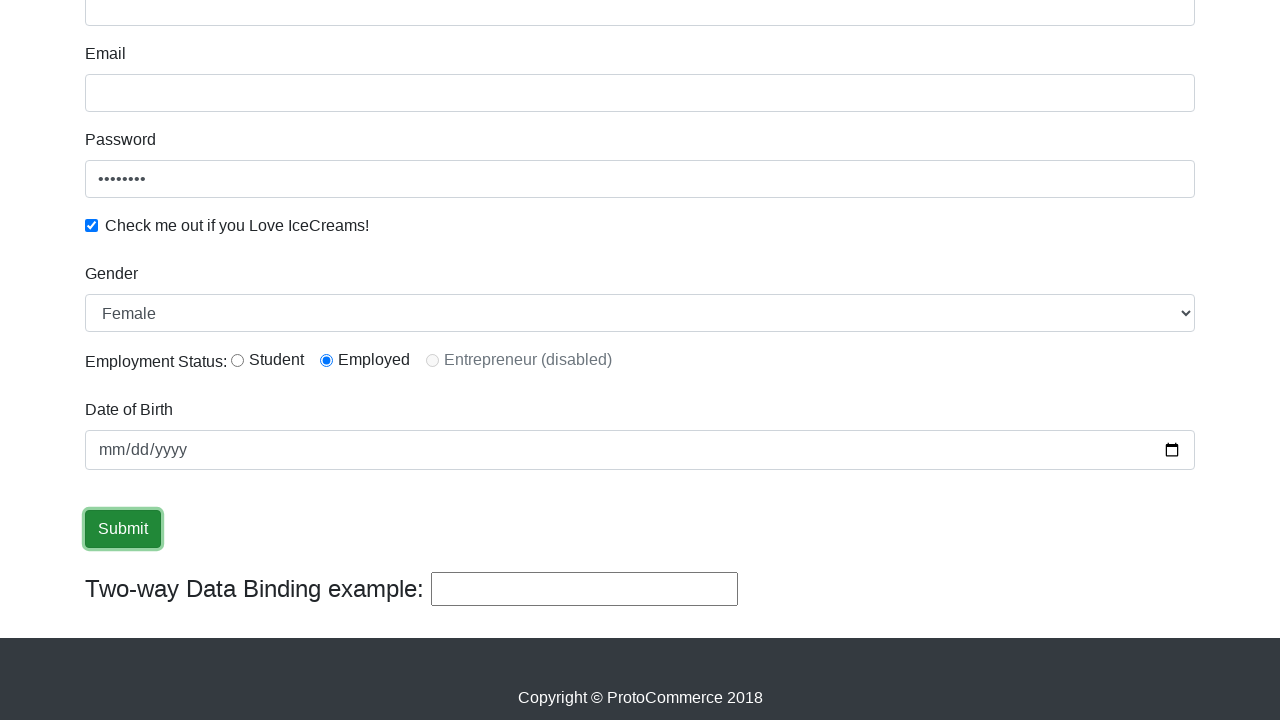

Clicked 'Shop' link to navigate to shop page at (349, 28) on internal:role=link[name="Shop"i]
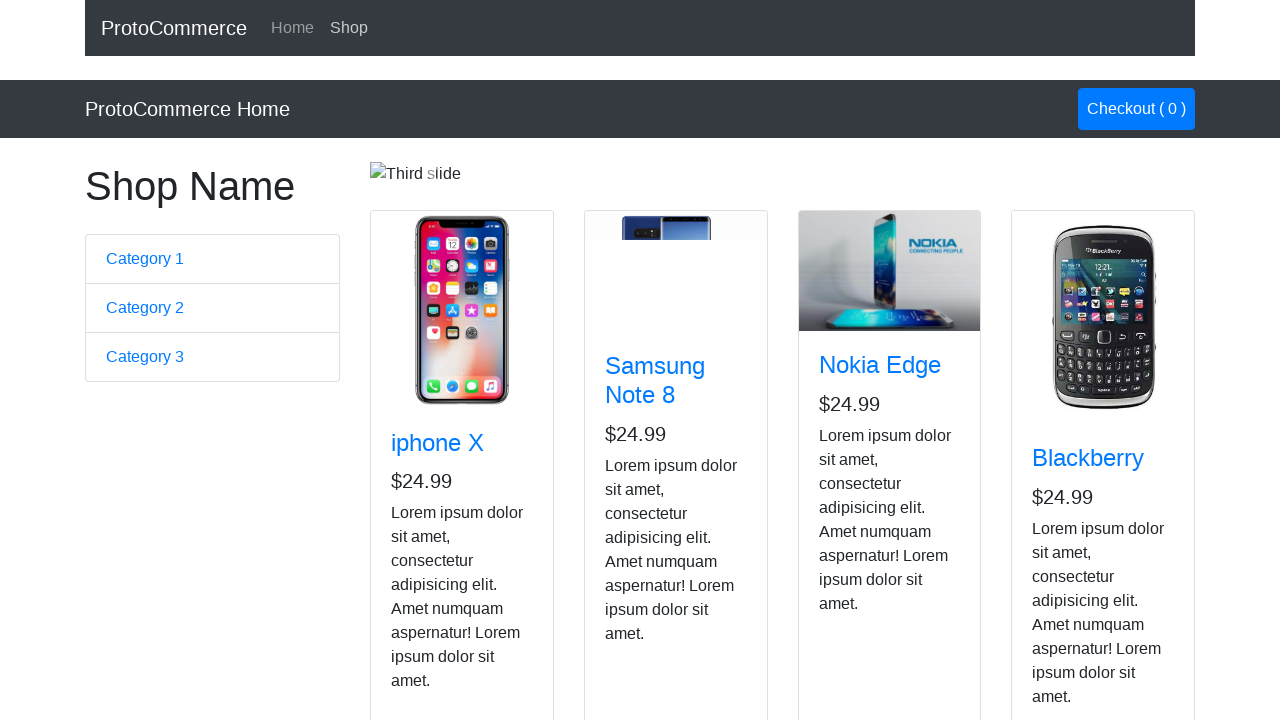

Added 'Nokia Edge' product to cart at (854, 528) on app-card >> internal:has-text="Nokia Edge"i >> internal:role=button
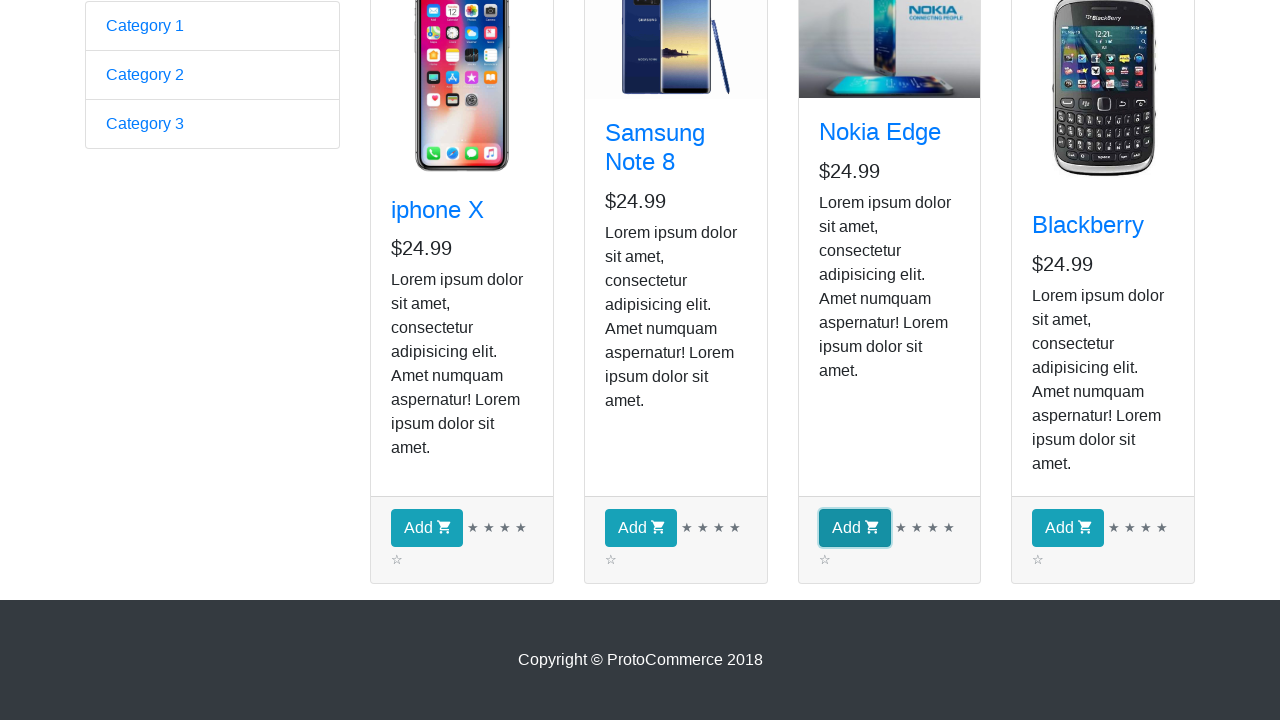

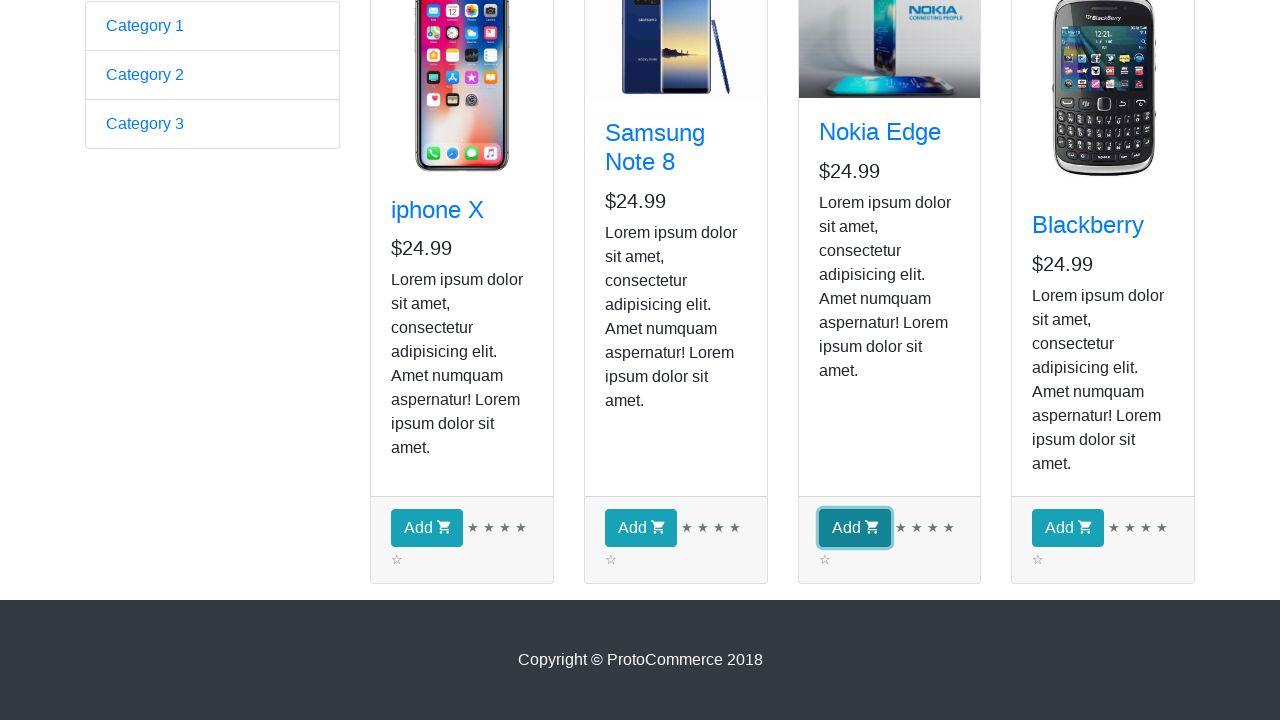